Tests mouseover functionality by clicking on a "Click me" link multiple times to verify click counting behavior

Starting URL: http://uitestingplayground.com/mouseover

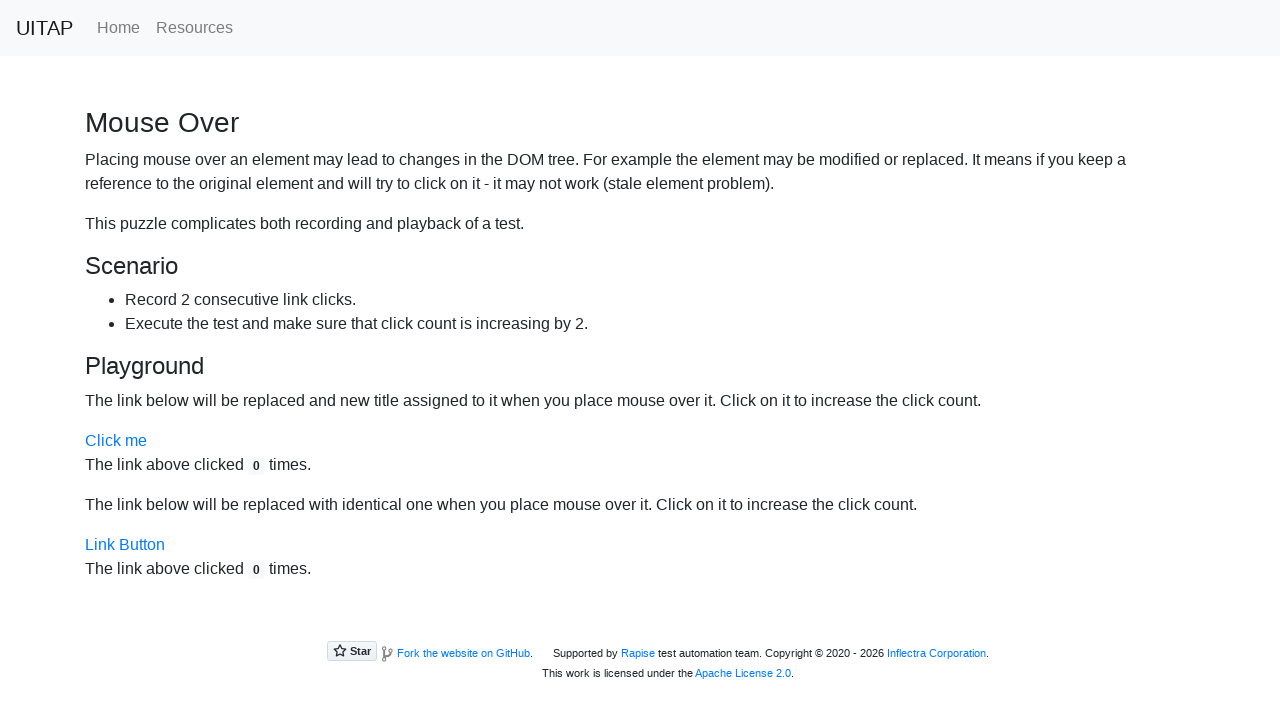

Clicked 'Click me' link (click 1 of 8) at (116, 441) on internal:text="Click me"i
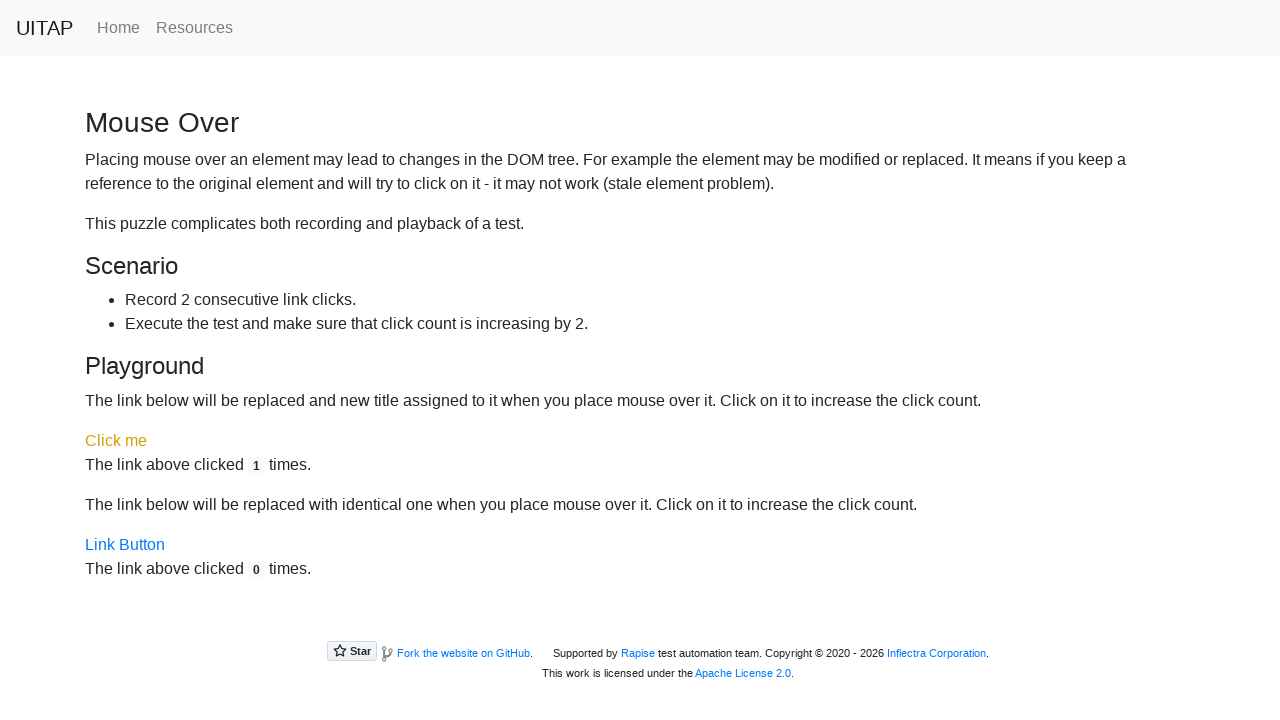

Clicked 'Click me' link (click 2 of 8) at (116, 441) on internal:text="Click me"i
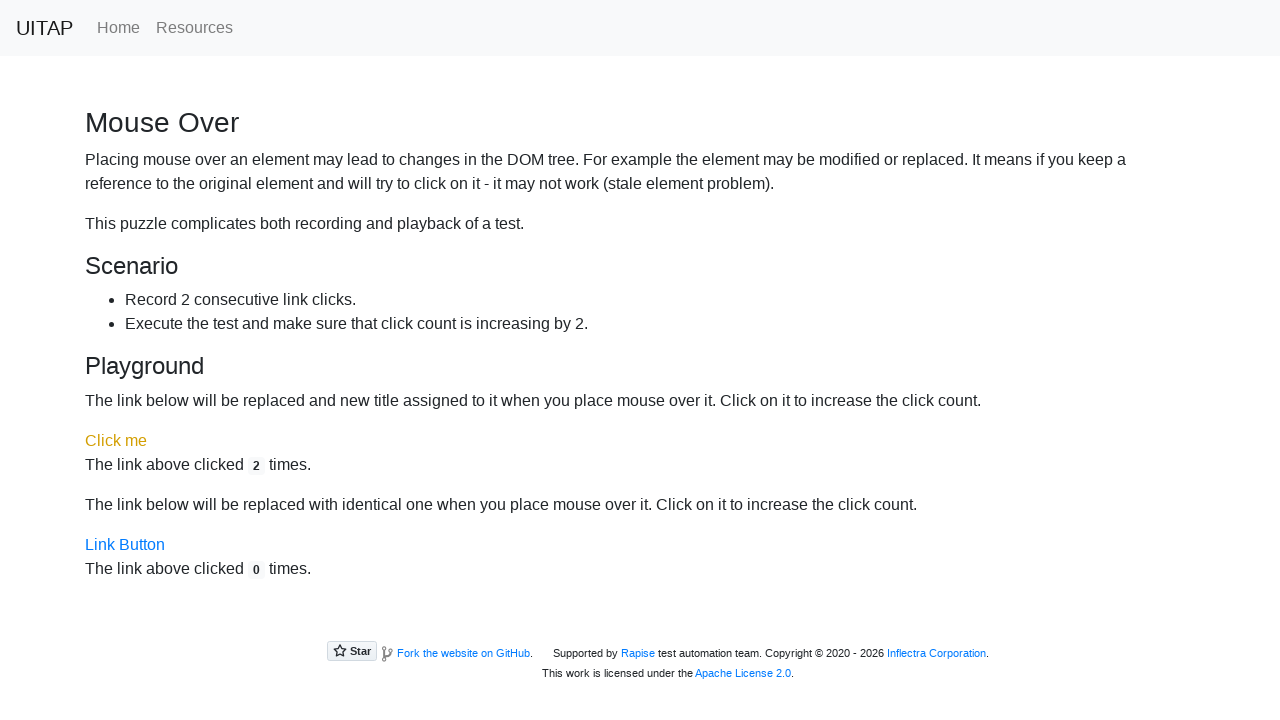

Clicked 'Click me' link (click 3 of 8) at (116, 441) on internal:text="Click me"i
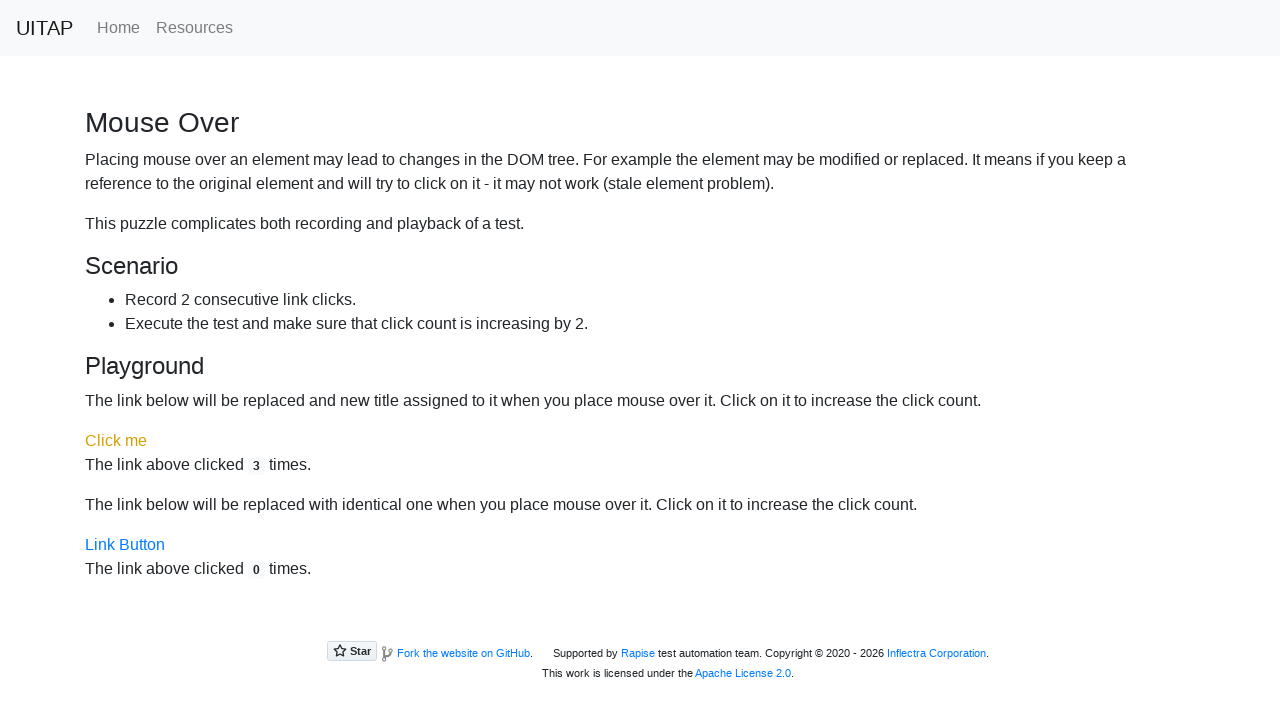

Clicked 'Click me' link (click 4 of 8) at (116, 441) on internal:text="Click me"i
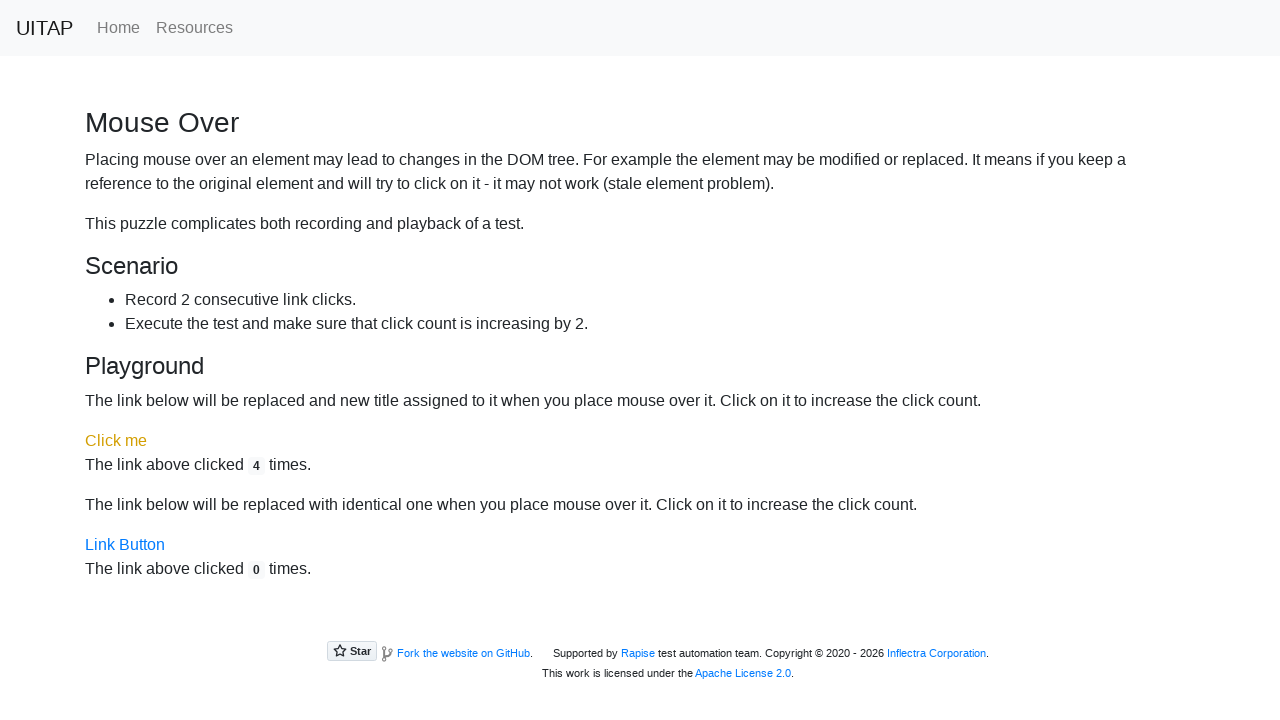

Clicked 'Click me' link (click 5 of 8) at (116, 441) on internal:text="Click me"i
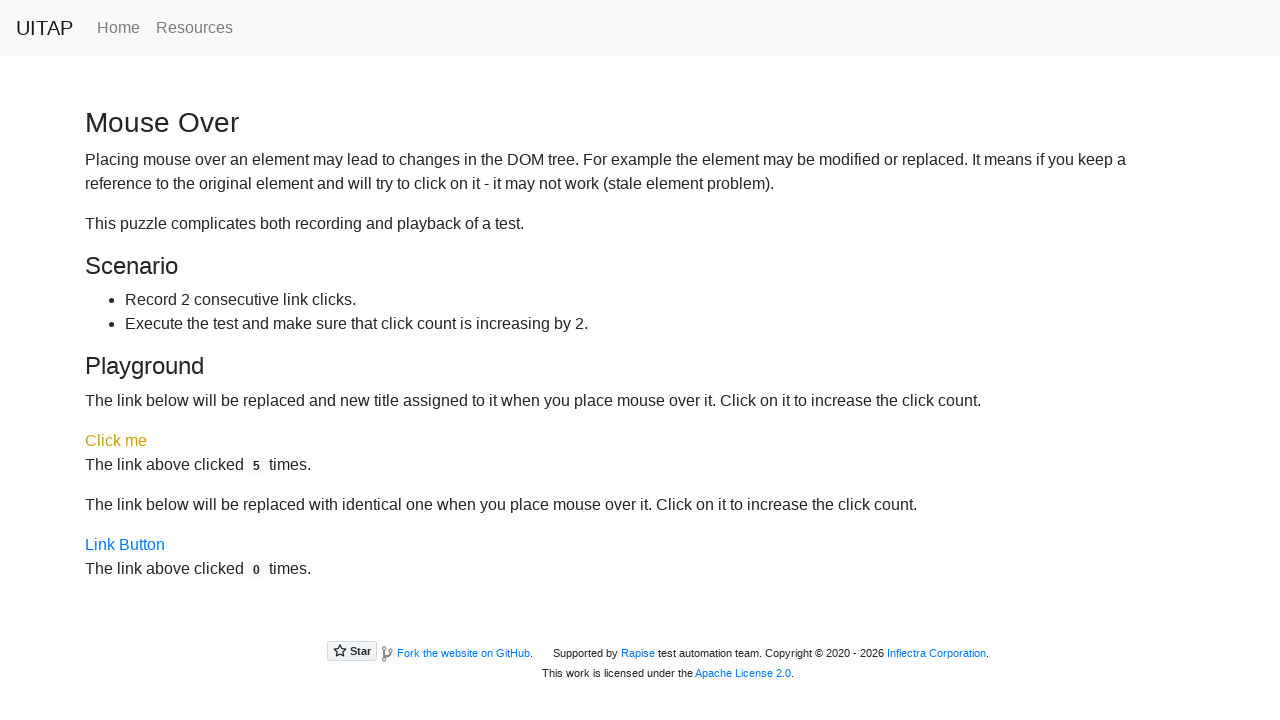

Clicked 'Click me' link (click 6 of 8) at (116, 441) on internal:text="Click me"i
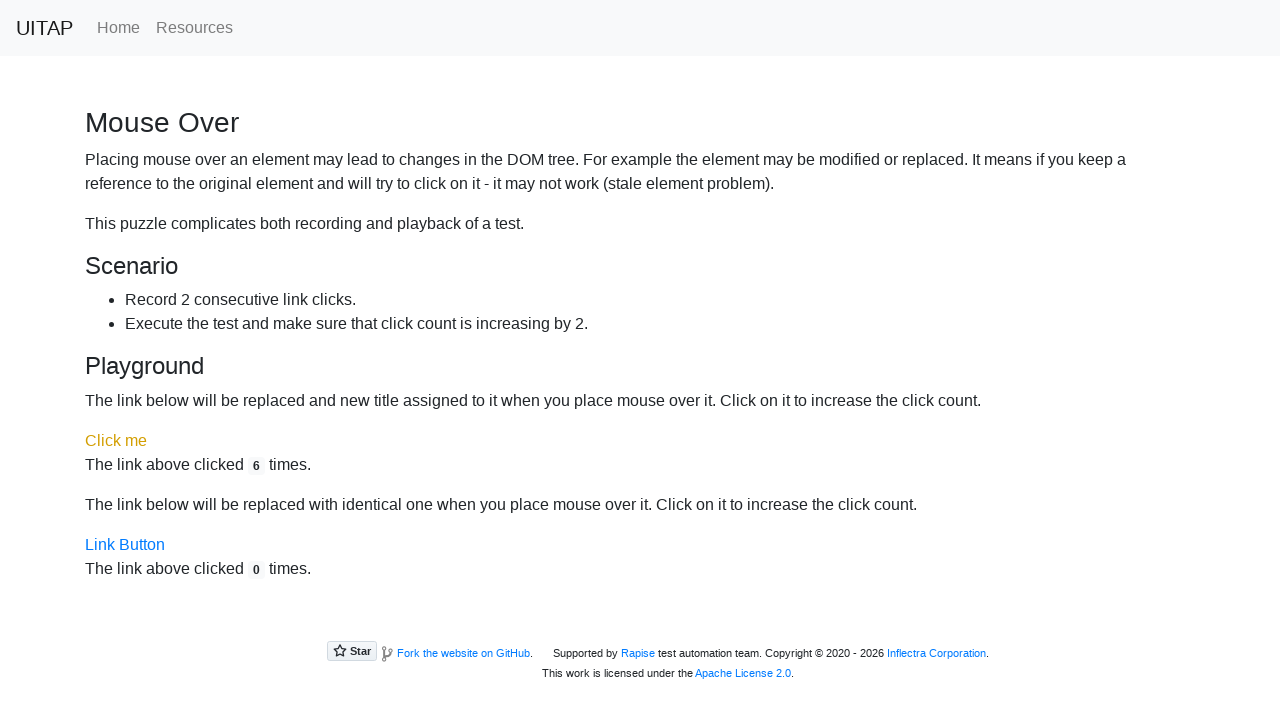

Clicked 'Click me' link (click 7 of 8) at (116, 441) on internal:text="Click me"i
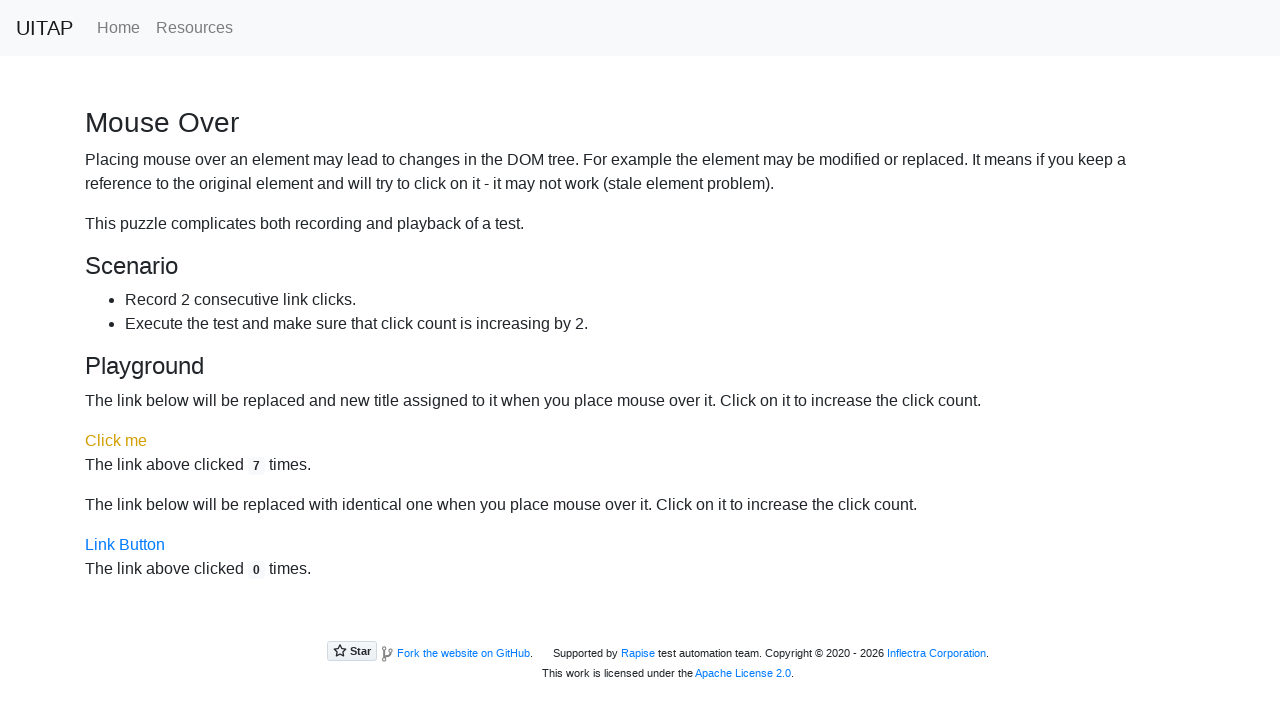

Clicked 'Click me' link (click 8 of 8) at (116, 441) on internal:text="Click me"i
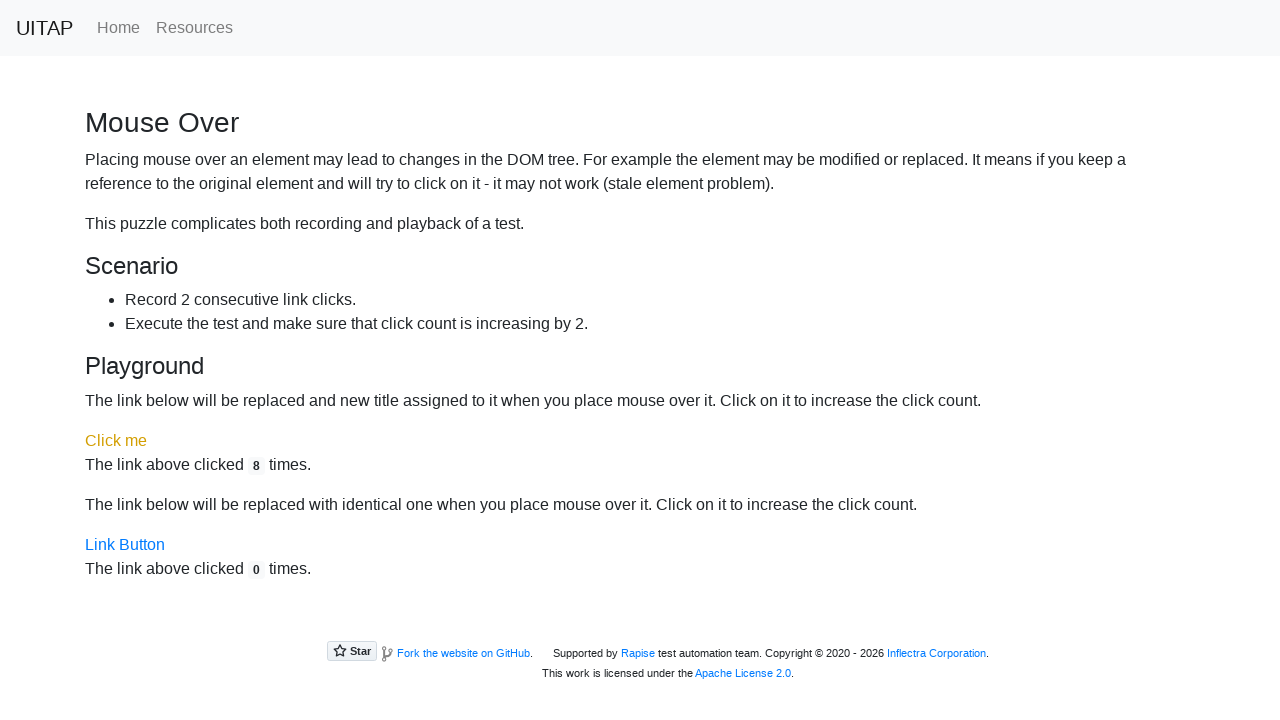

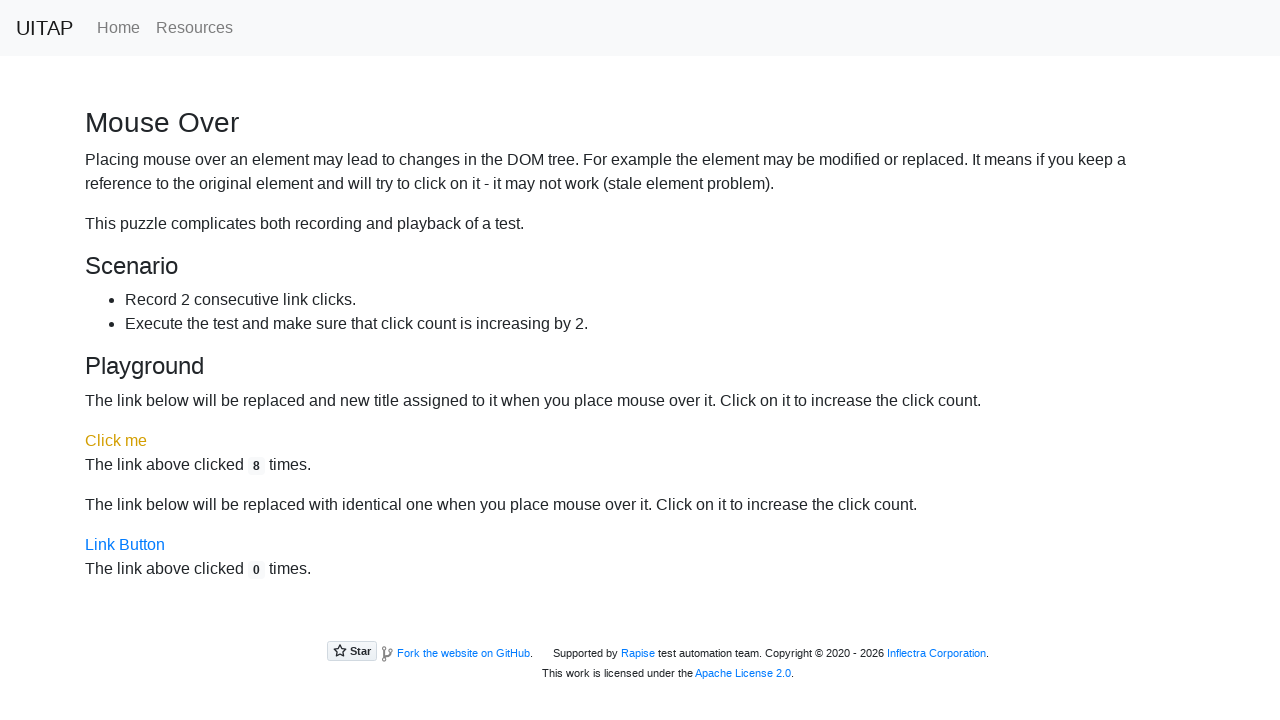